Tests FAQ accordion by clicking on question 3 and verifying the answer about ordering for tomorrow is displayed

Starting URL: https://qa-scooter.praktikum-services.ru/

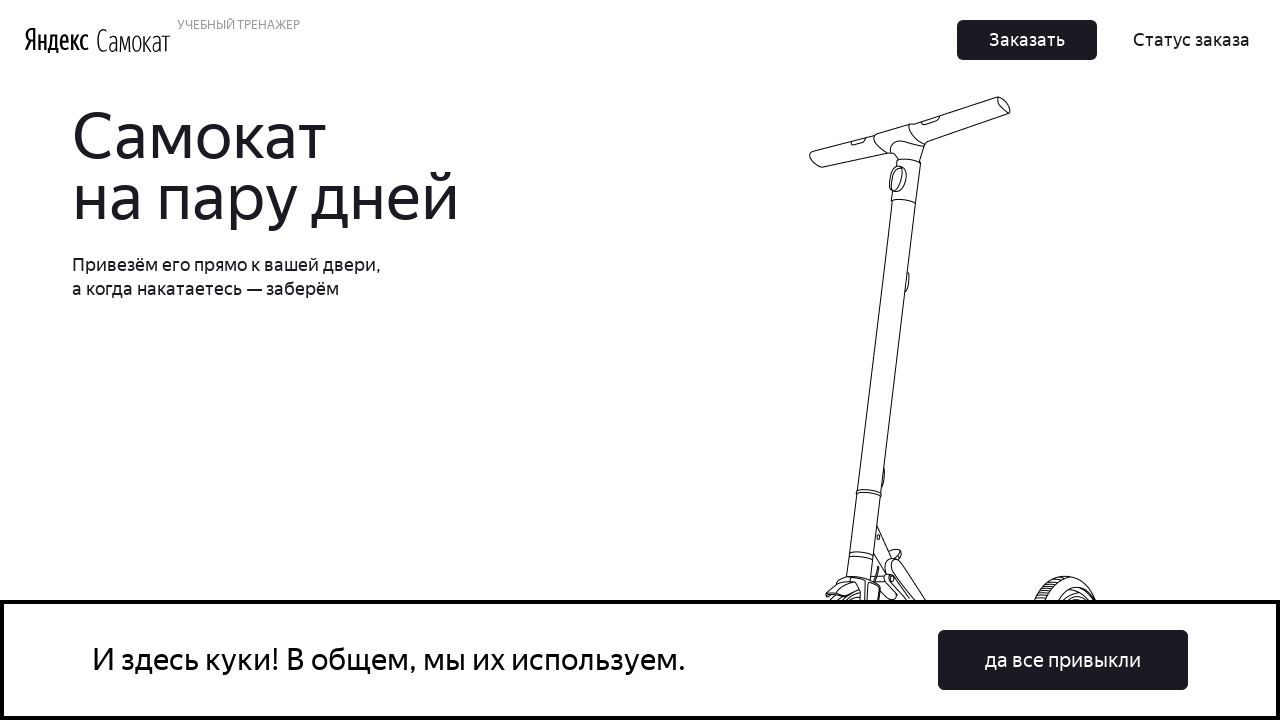

Located FAQ question 3 element
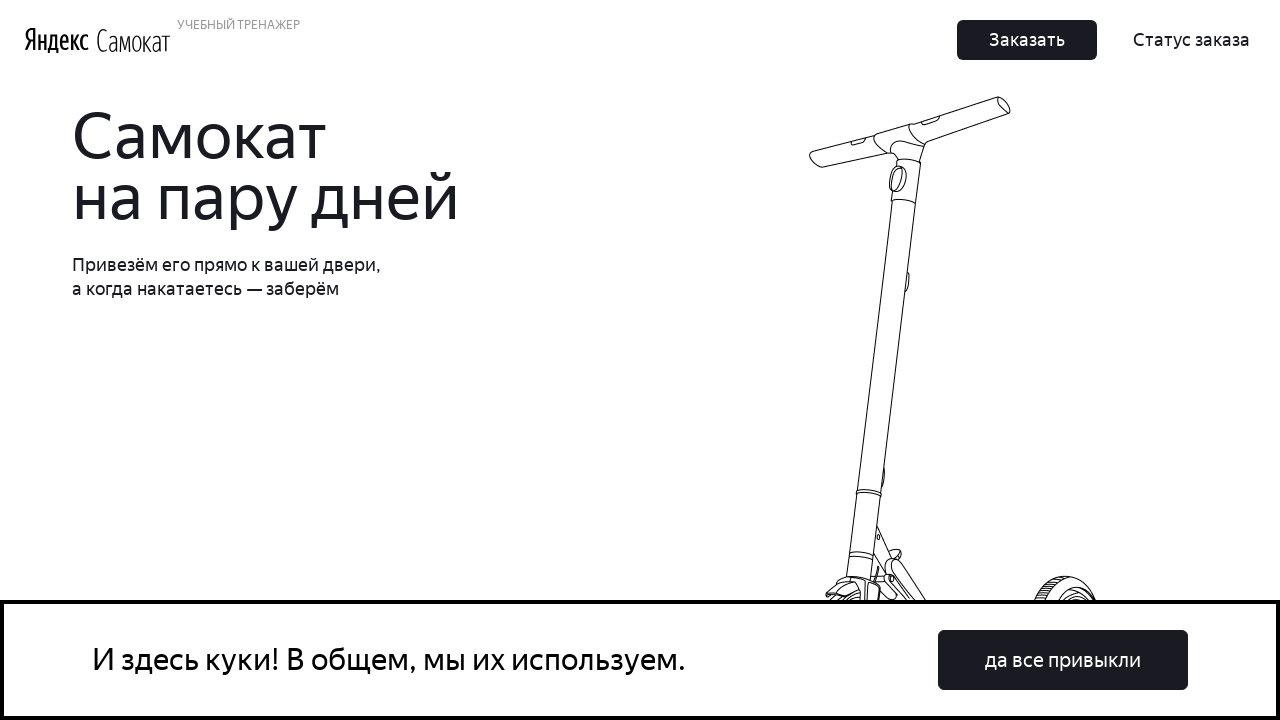

Scrolled to FAQ question 3
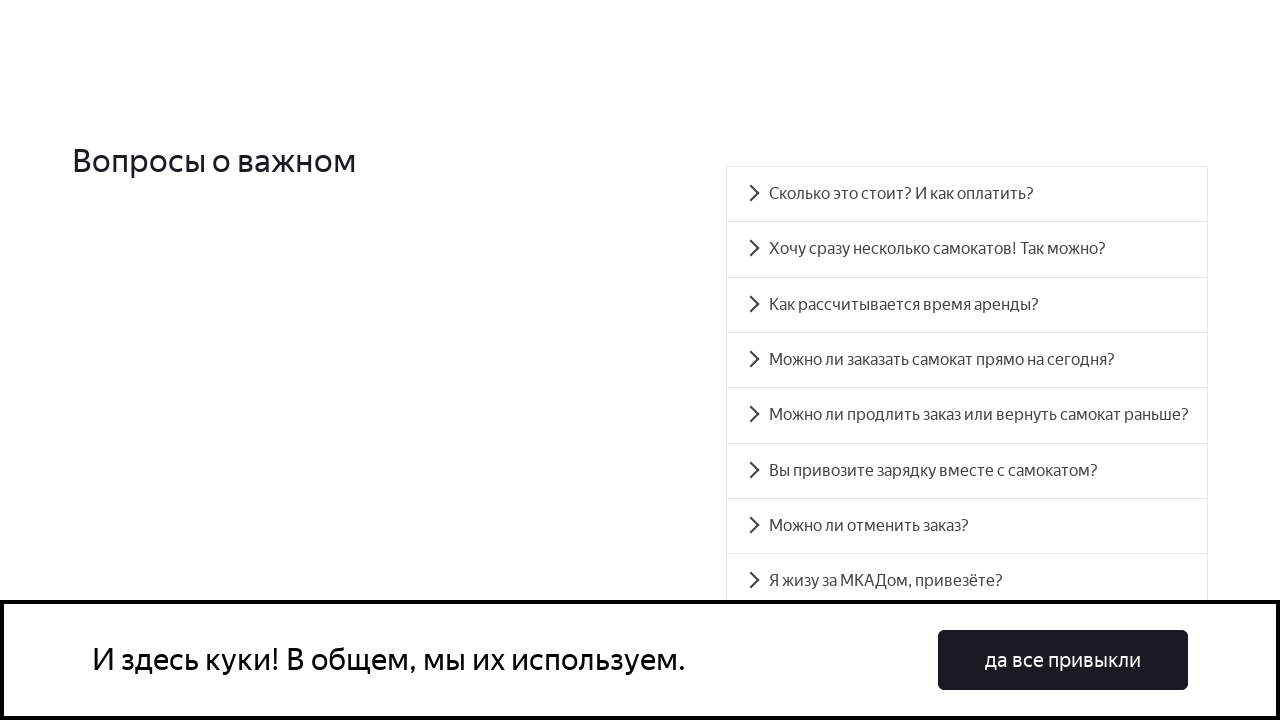

Clicked on FAQ question 3 about ordering for tomorrow at (967, 360) on #accordion__heading-3
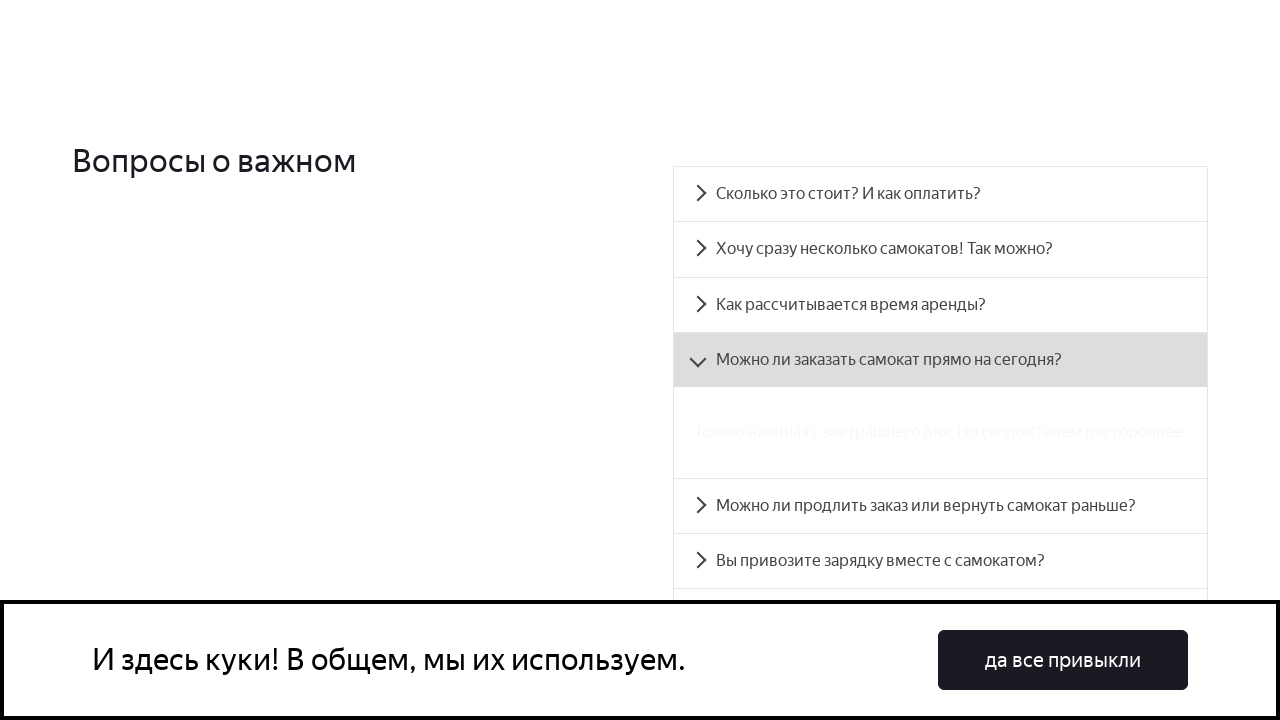

Located answer panel for question 3
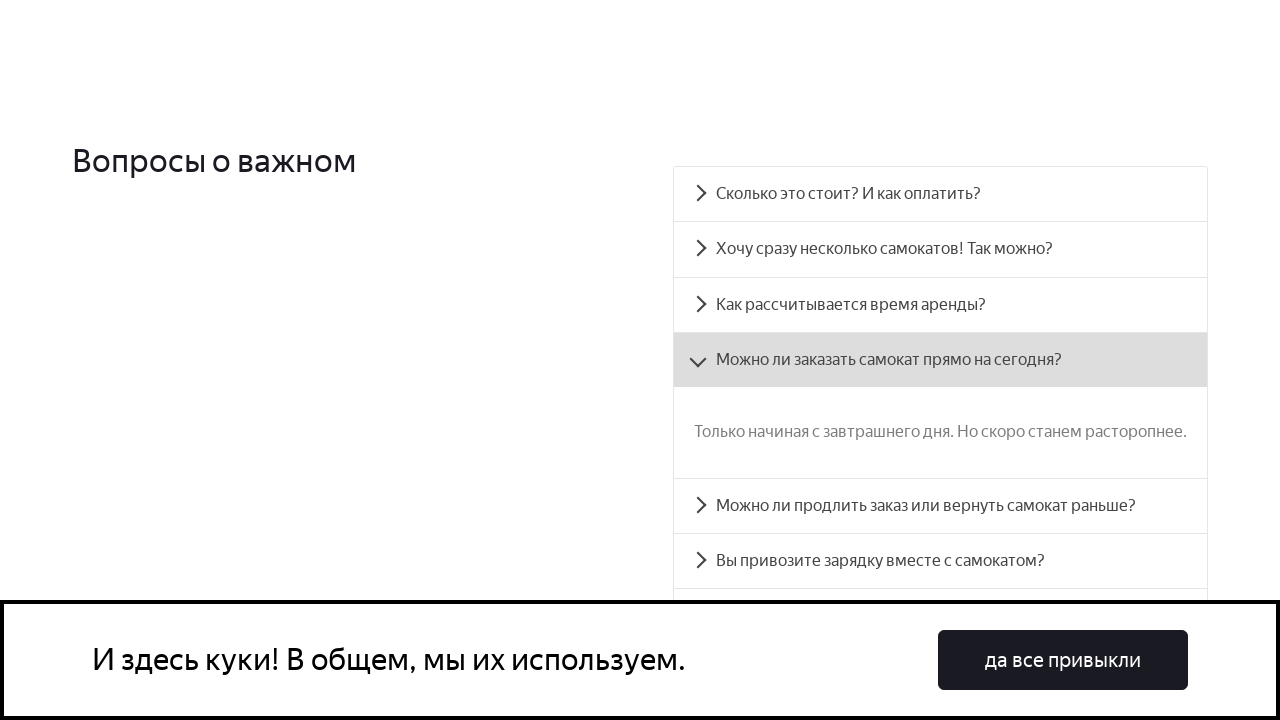

Answer panel for question 3 became visible
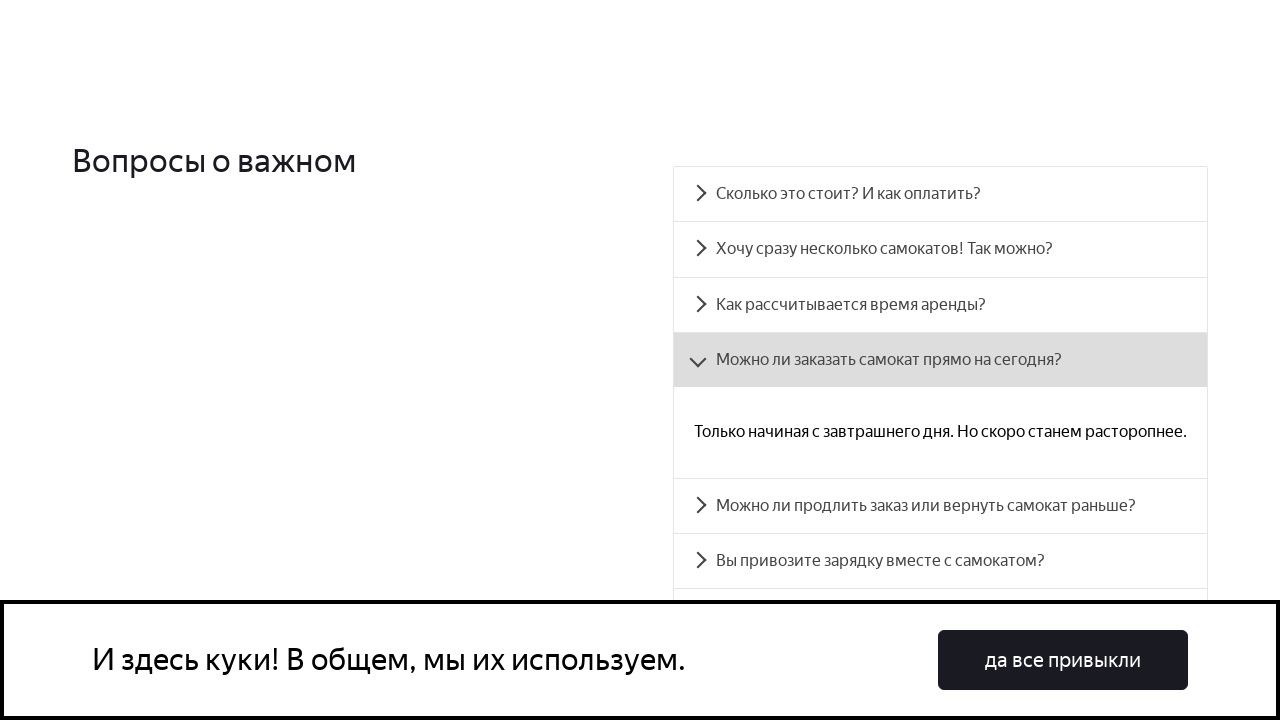

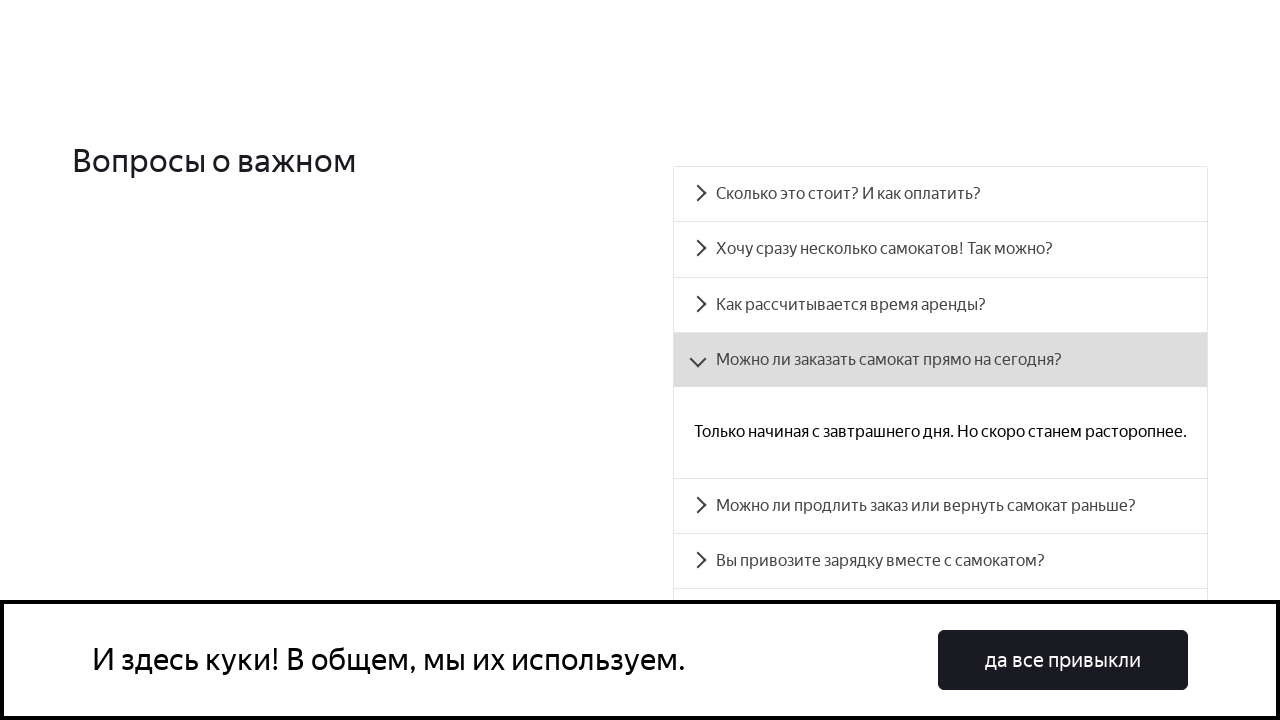